Tests multi-select dropdown functionality by selecting multiple options (Motorcycle, Sedan, SUV) using different methods (visible text, value, index) and then deselecting them using the same methods, finally clearing all selections.

Starting URL: https://grotechminds.com/multiple-select/

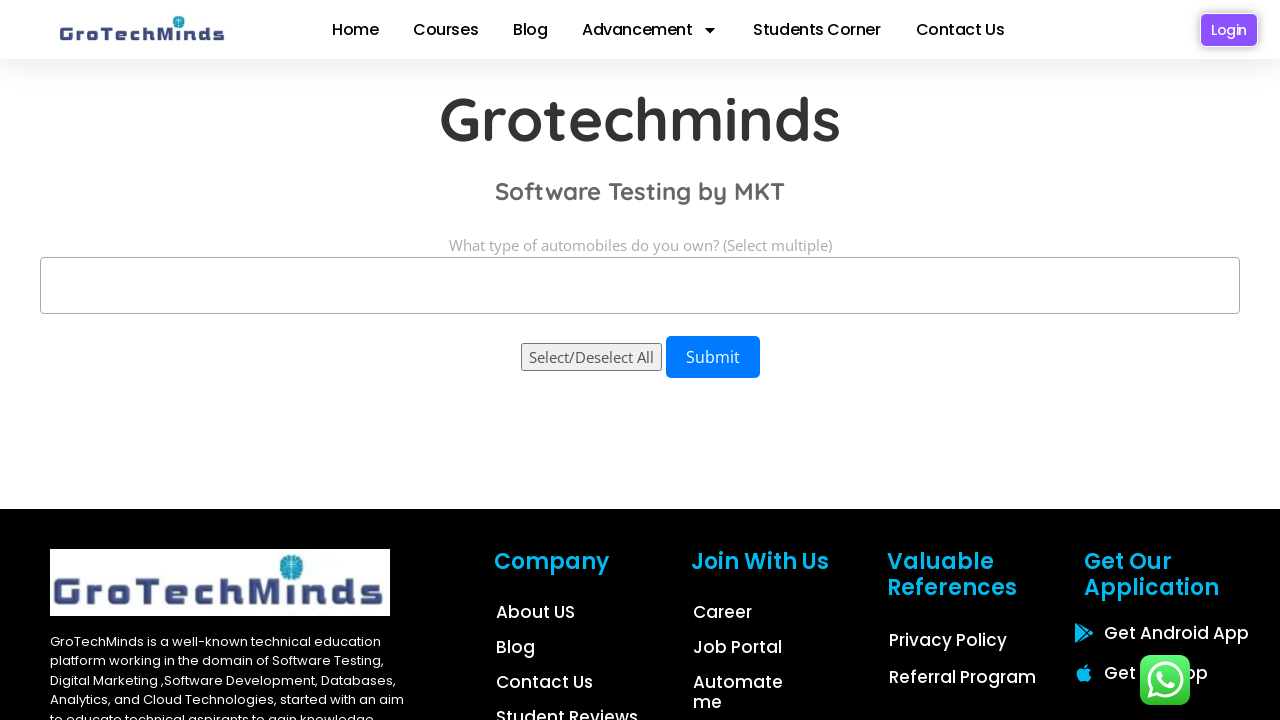

Located the multi-select dropdown element with id 'automobiles'
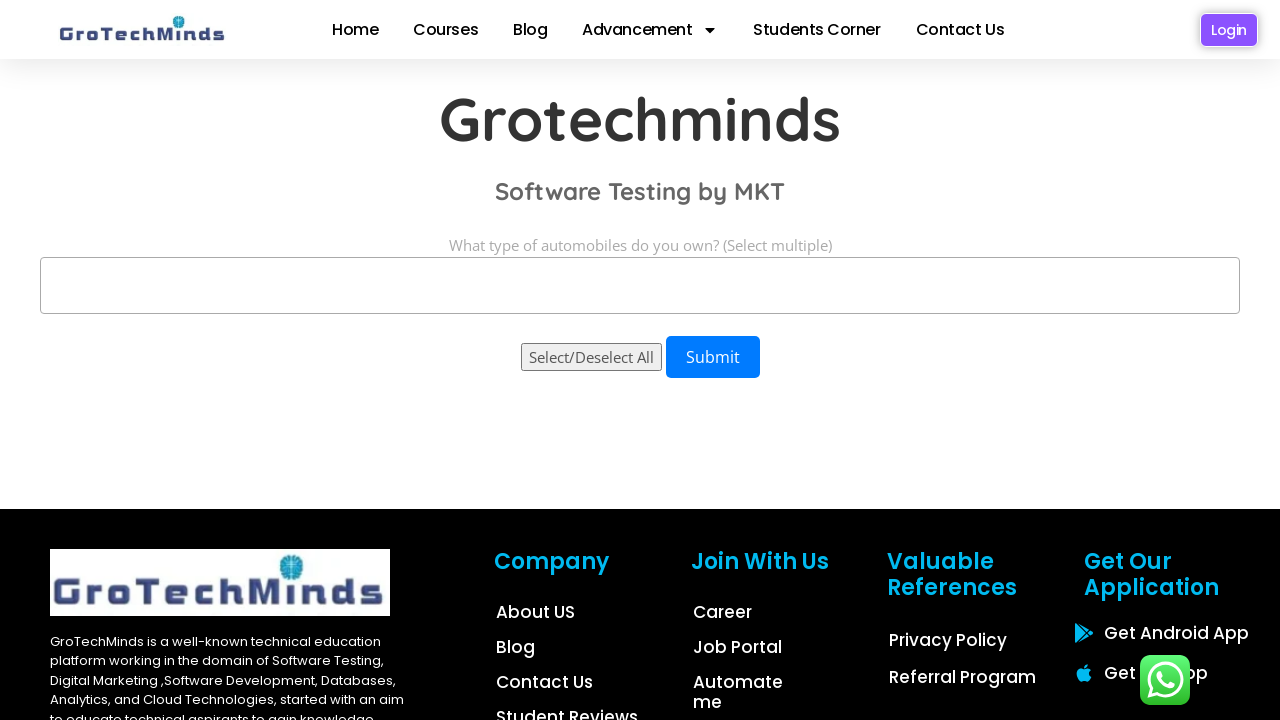

Selected 'Motorcycle' option by visible text on #automobiles
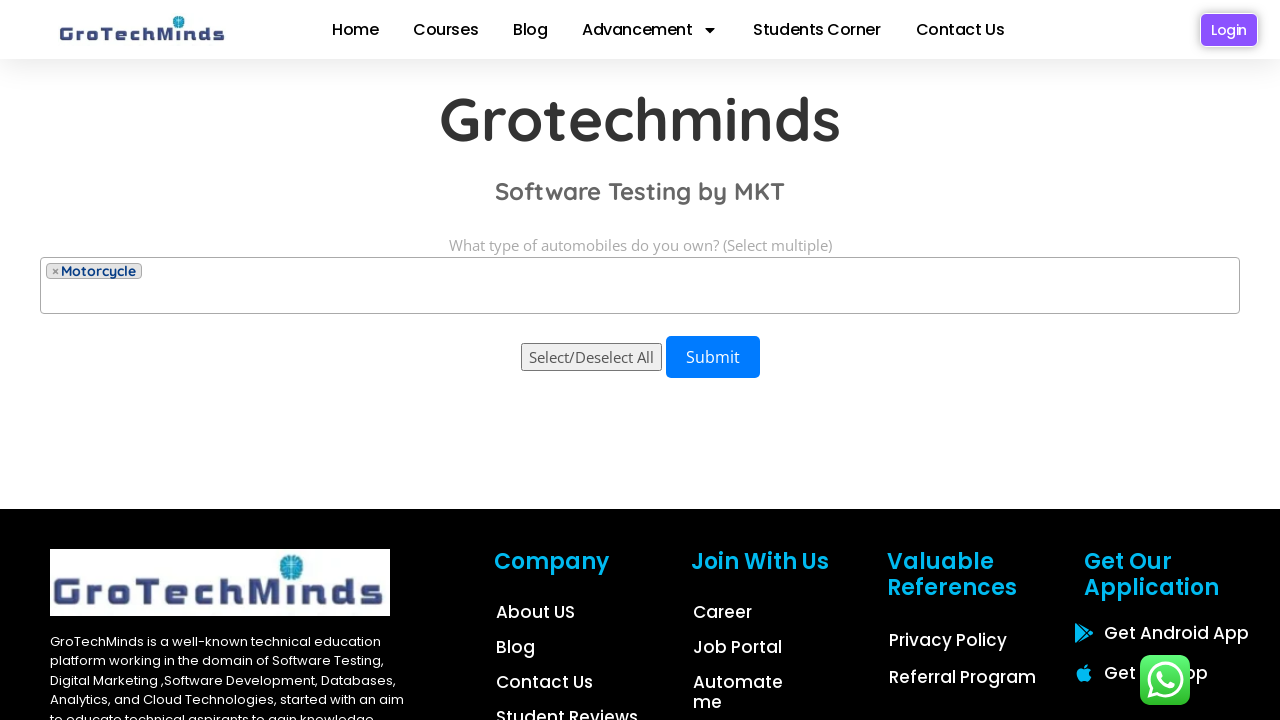

Selected 'sedan' option by value on #automobiles
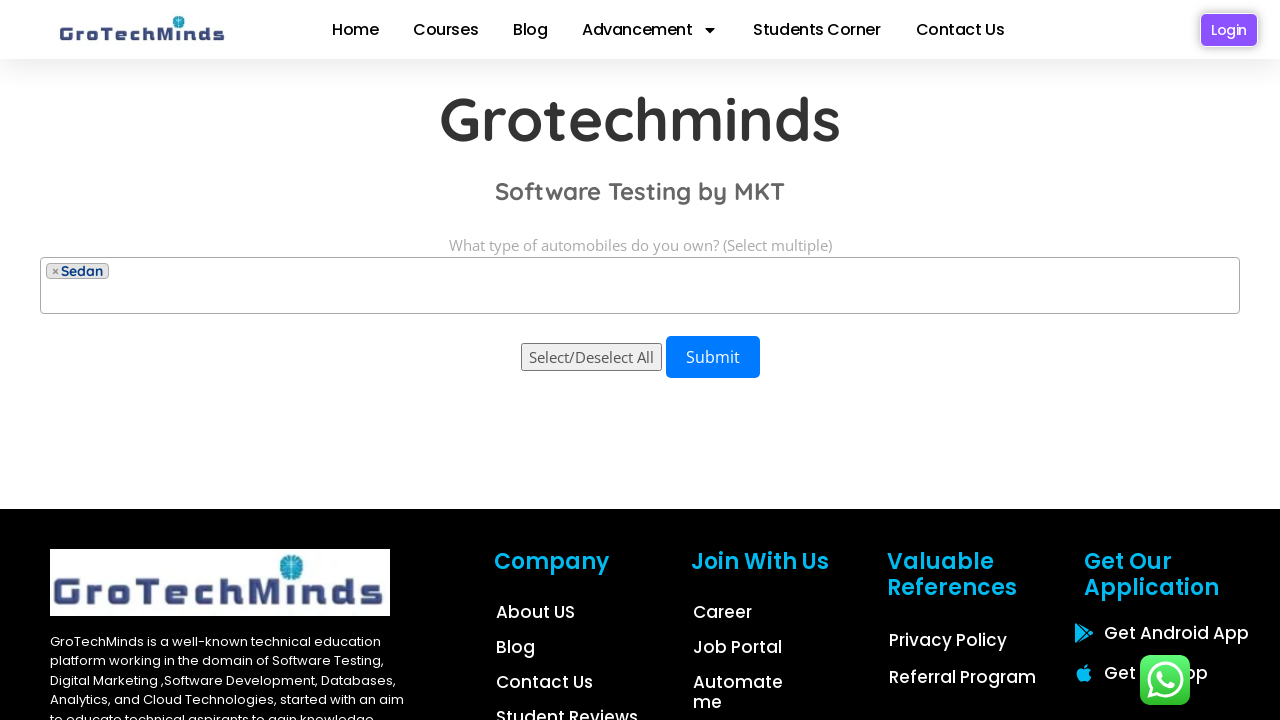

Selected option at index 3 (SUV) by index on #automobiles
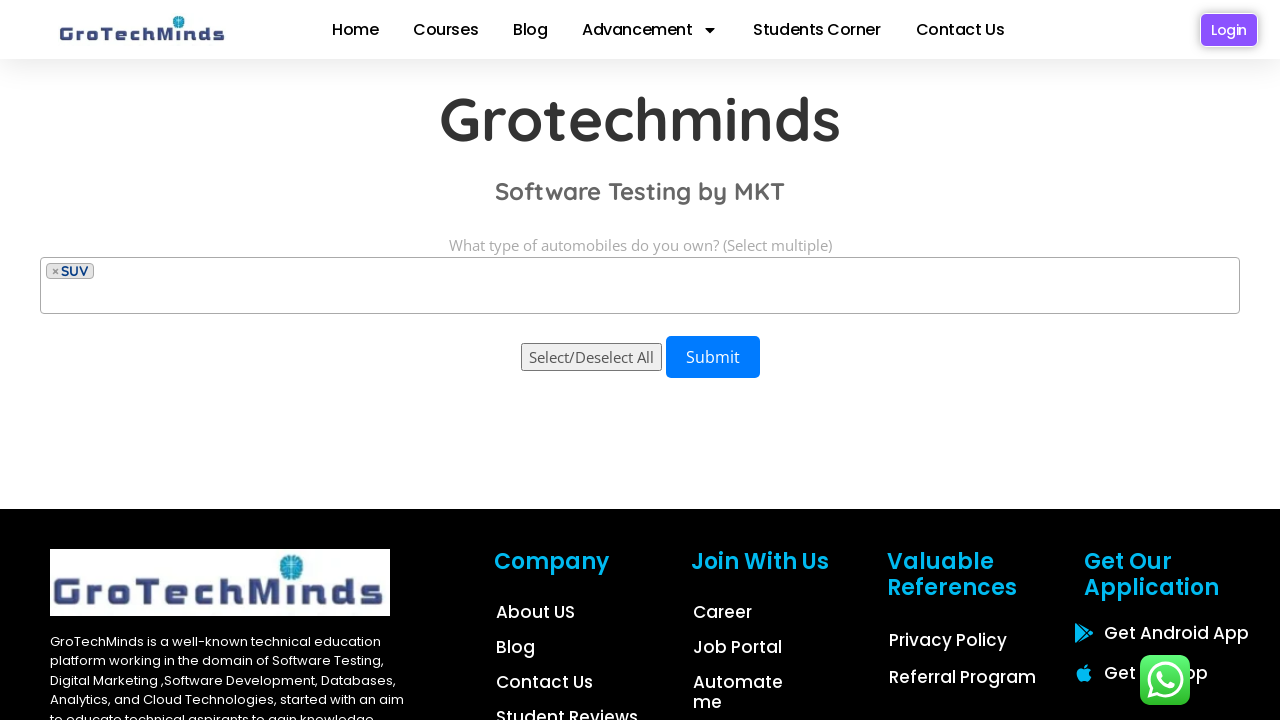

Waited 1000ms to observe all three selections (Motorcycle, Sedan, SUV)
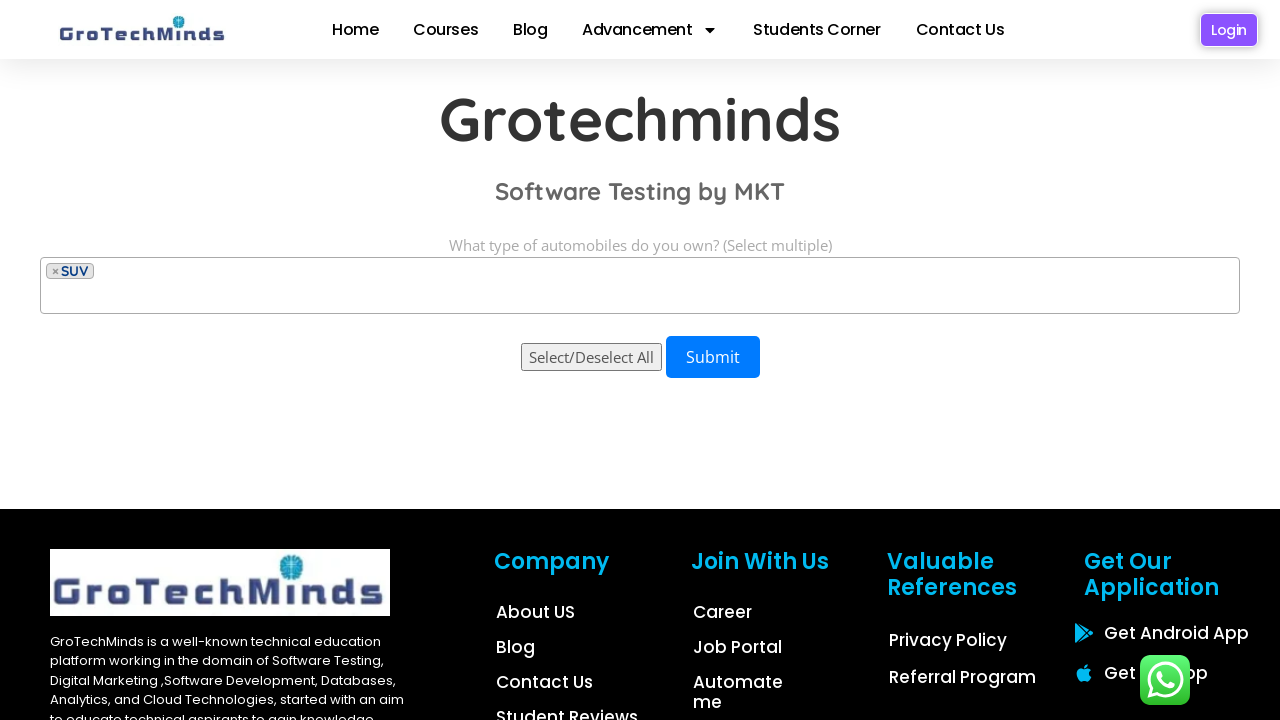

Deselected 'Motorcycle' by selecting only 'sedan' on #automobiles
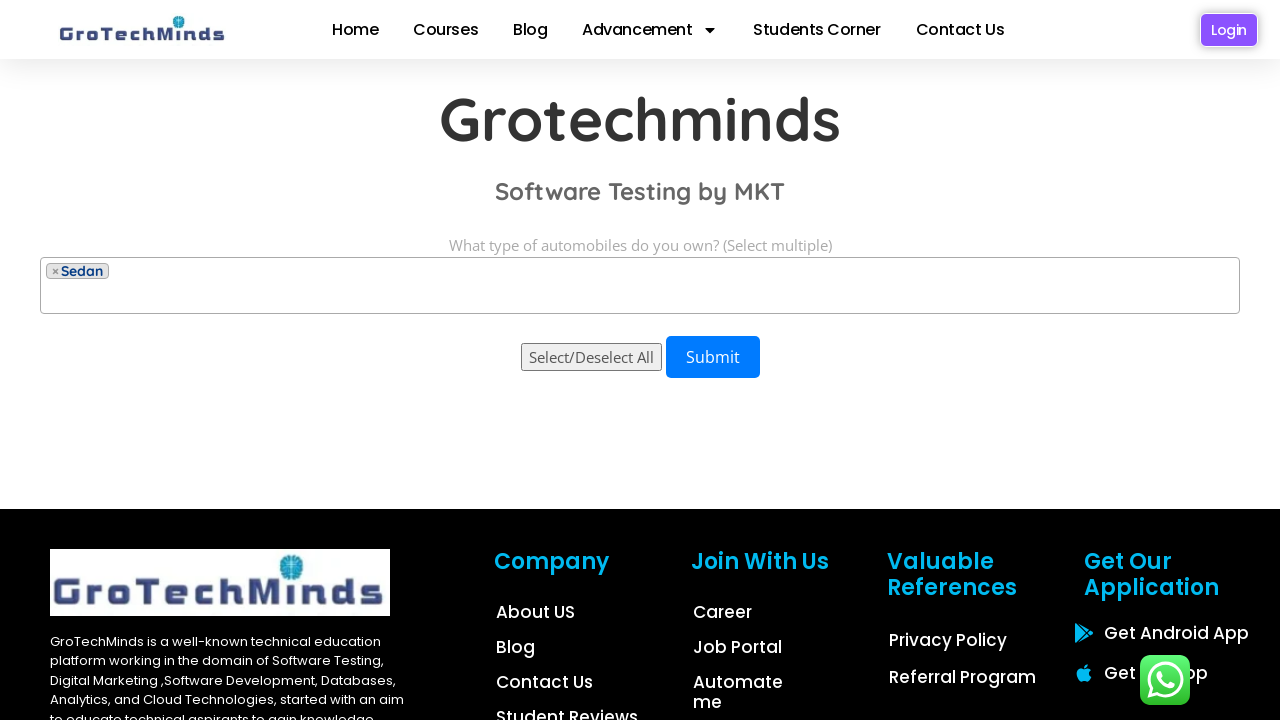

Waited 500ms to observe deselection of Motorcycle
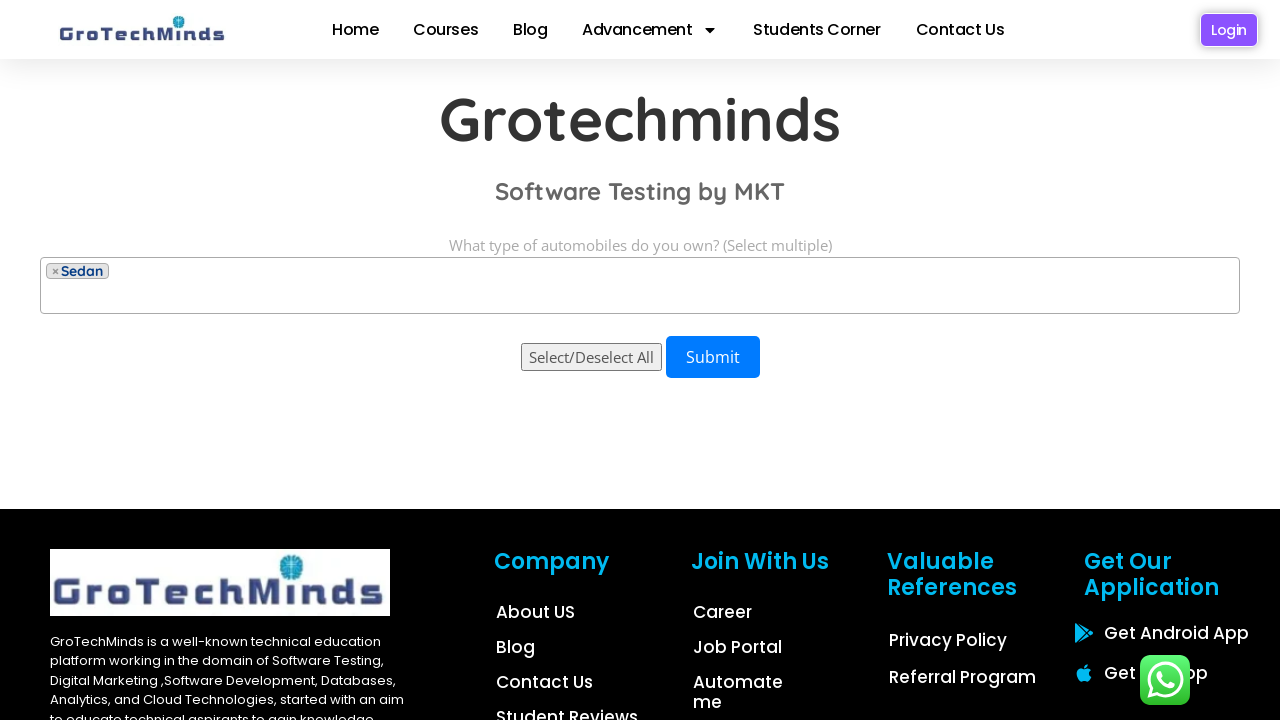

Cleared all selections by selecting empty array on #automobiles
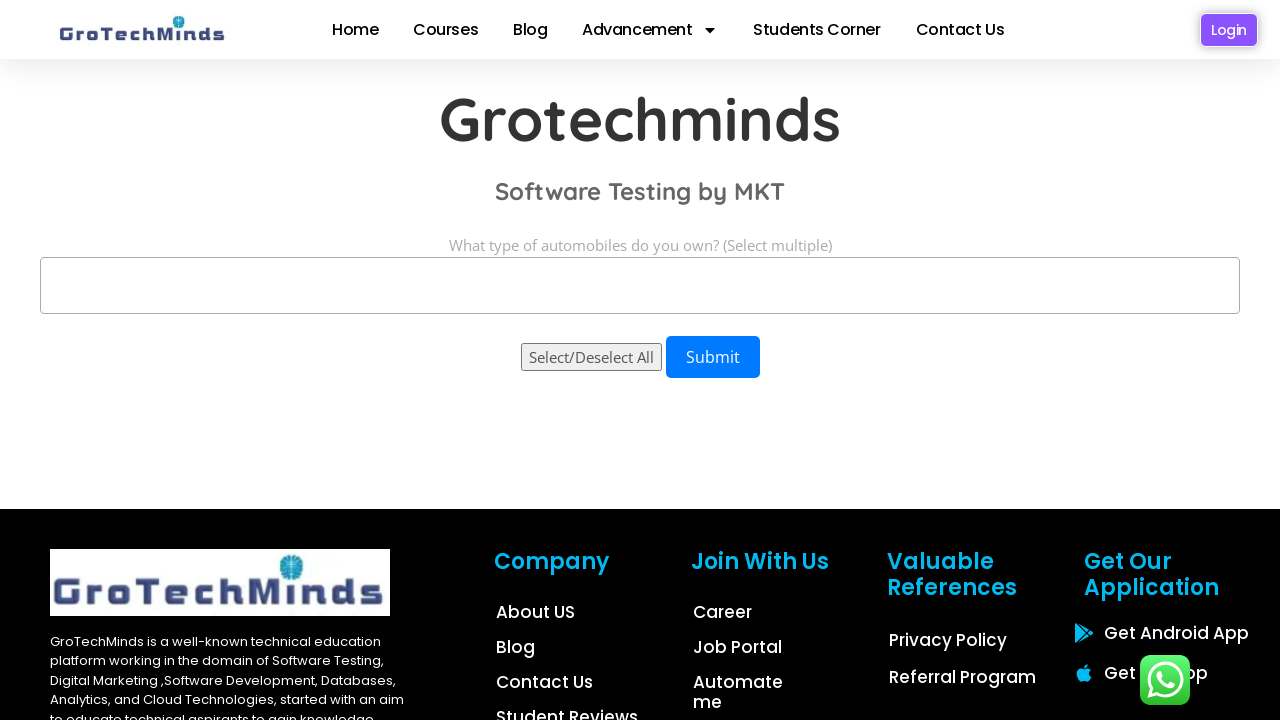

Waited 500ms to verify dropdown is completely cleared
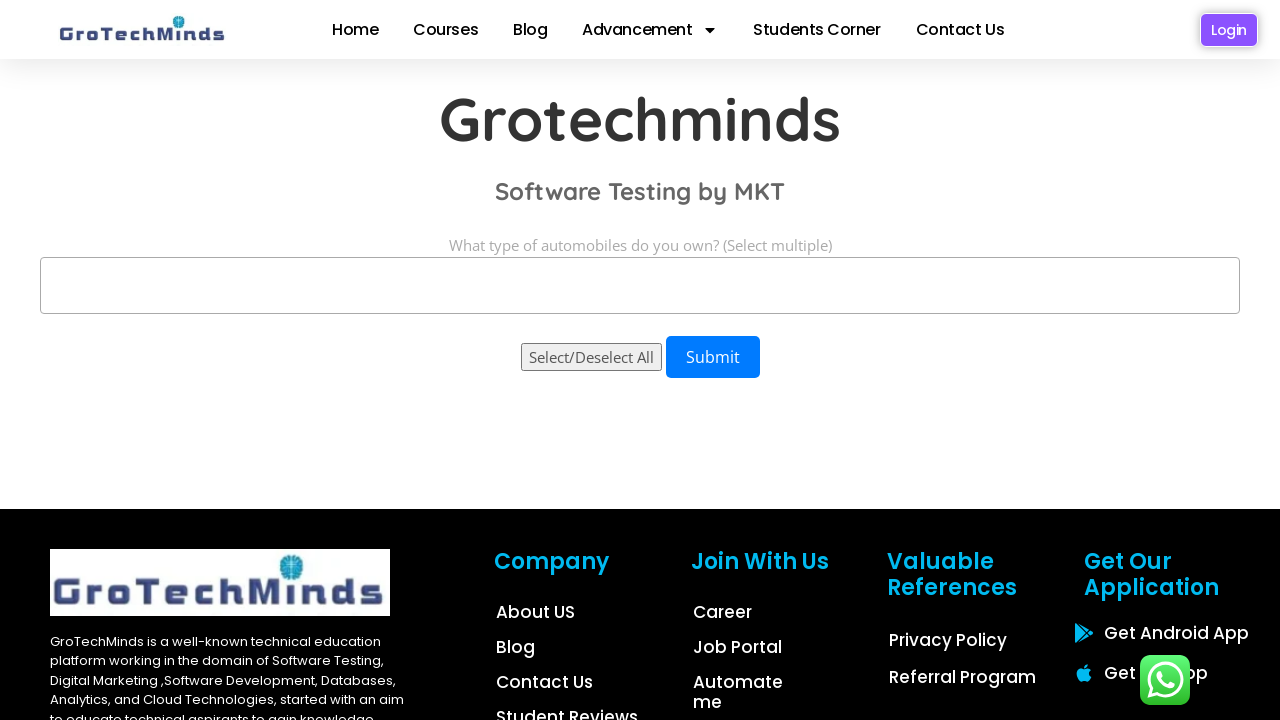

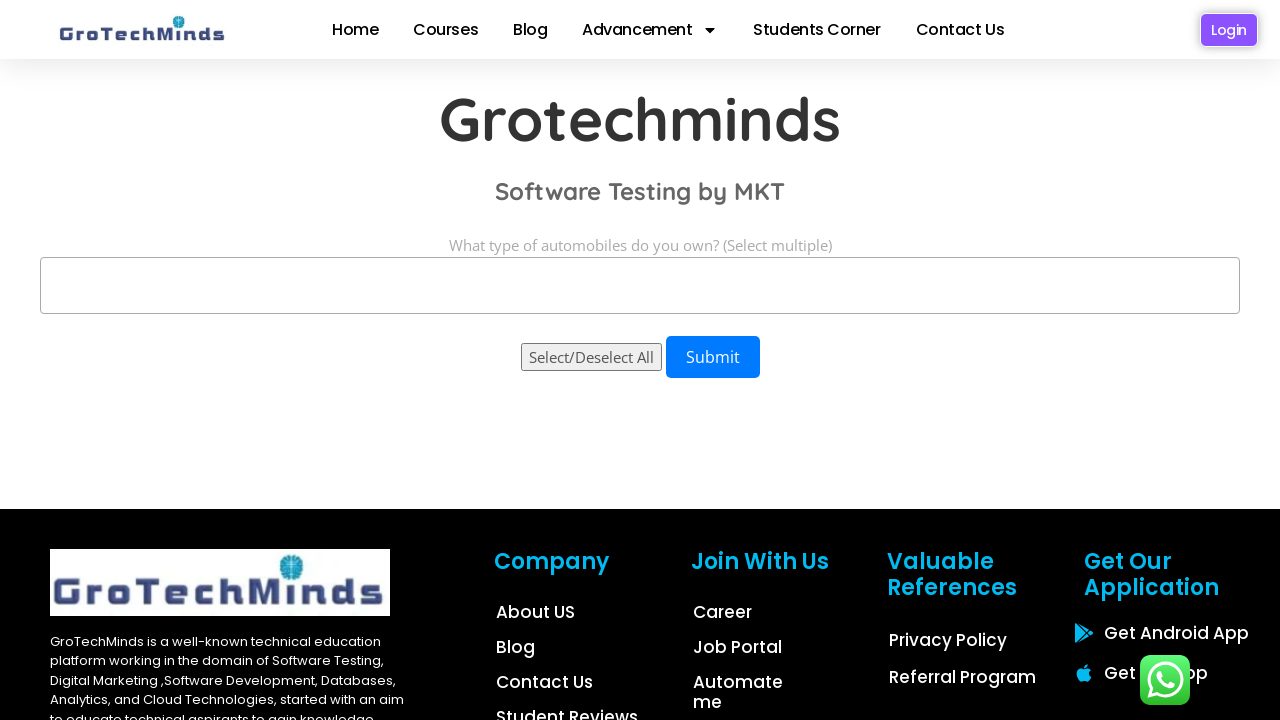